Navigates to the Arne reserve page and then clicks on the Charges link to verify the entrance charges page loads

Starting URL: https://www.rspb.org.uk

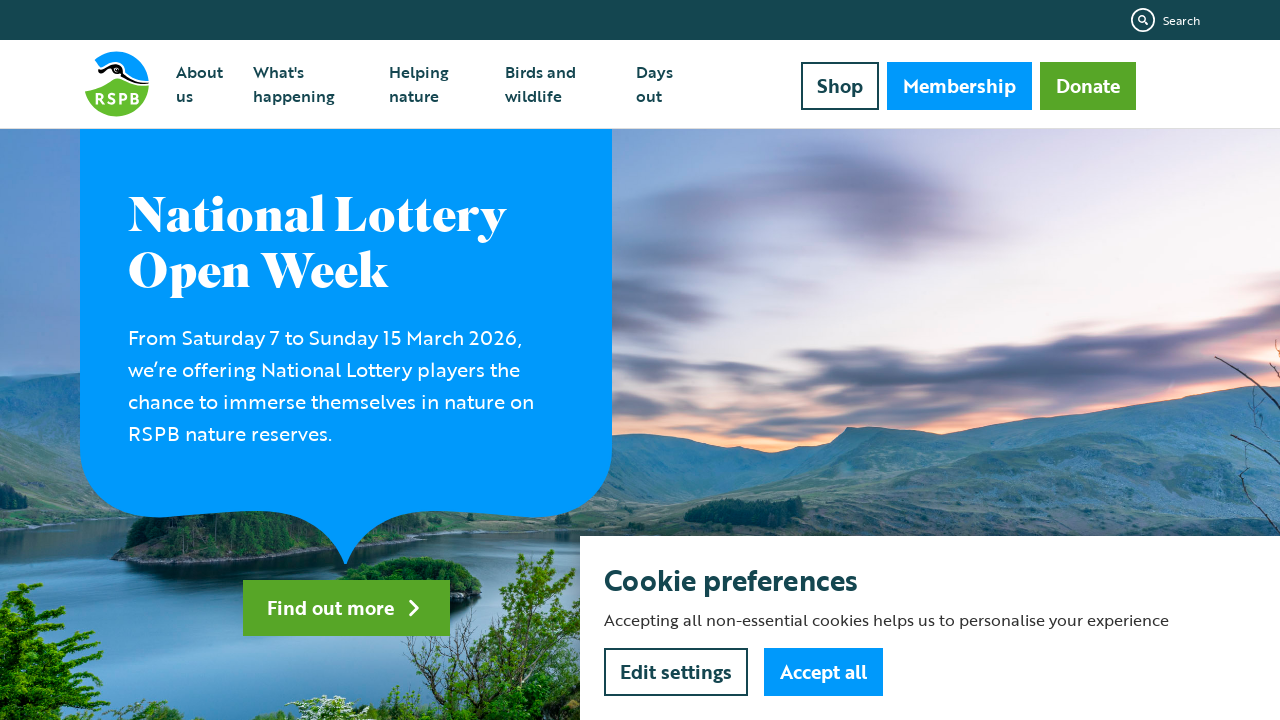

Hovered over 'Days out' dropdown menu at (663, 84) on xpath=//a[normalize-space()='Days out']
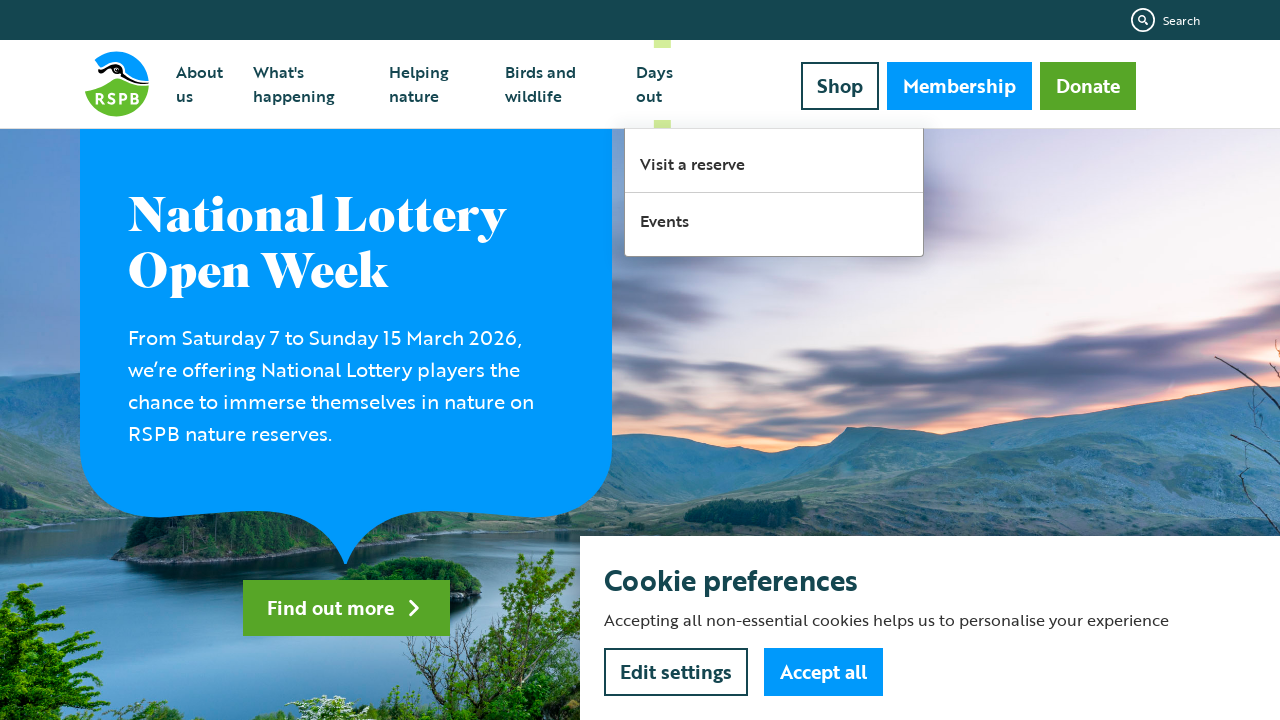

Clicked on 'Visit a reserve' link at (774, 161) on xpath=//a[normalize-space()='Visit a reserve']
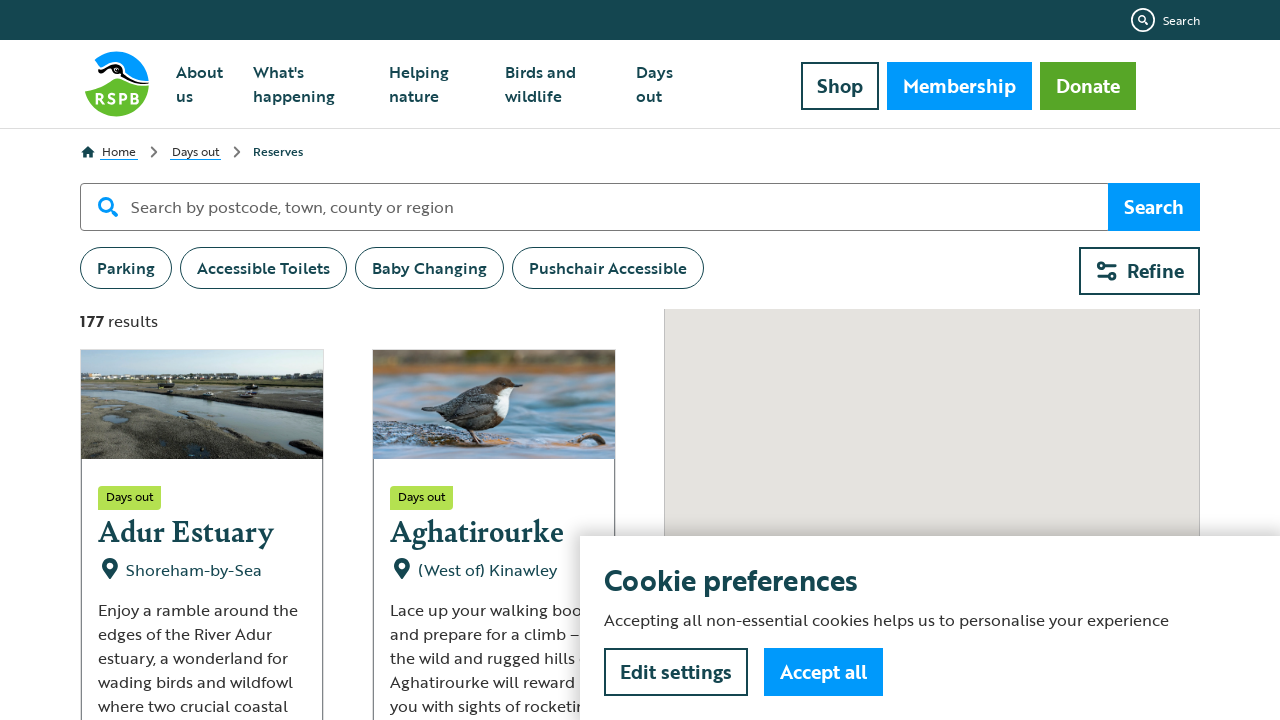

Clicked on Arne reserve link at (202, 360) on xpath=//a[@href='/days-out/reserves/arne']
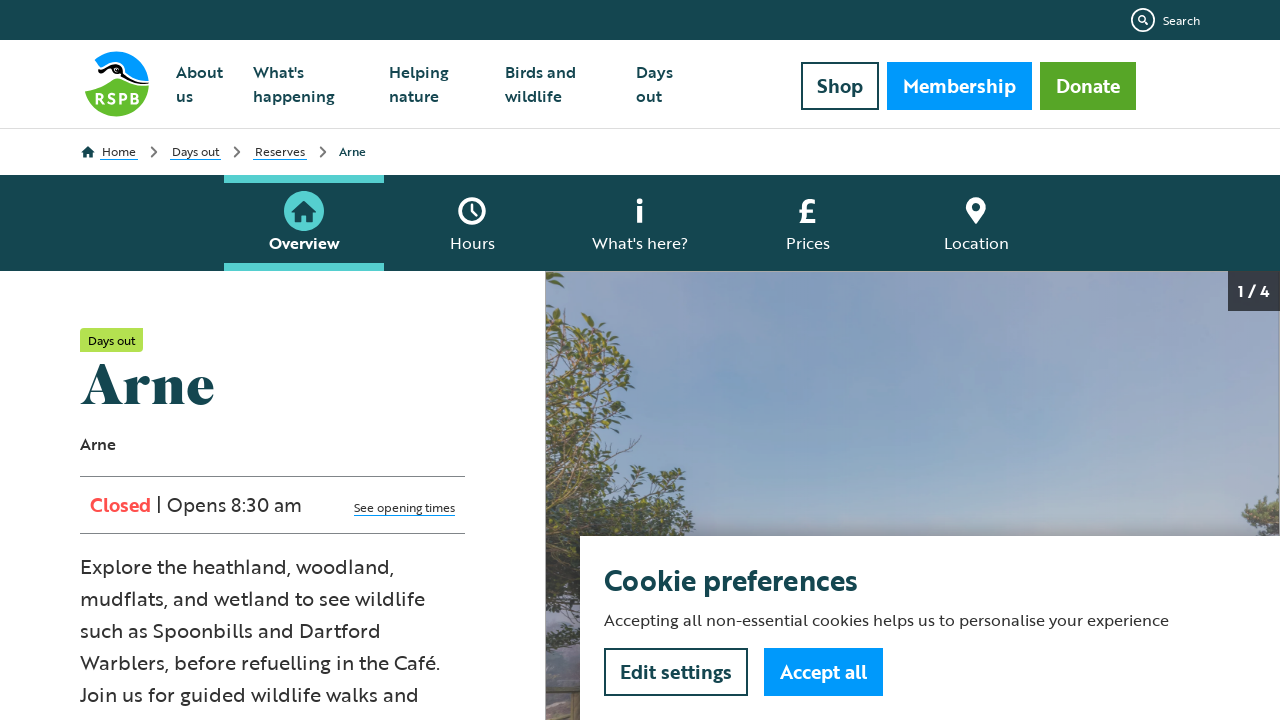

Arne reserve page loaded successfully
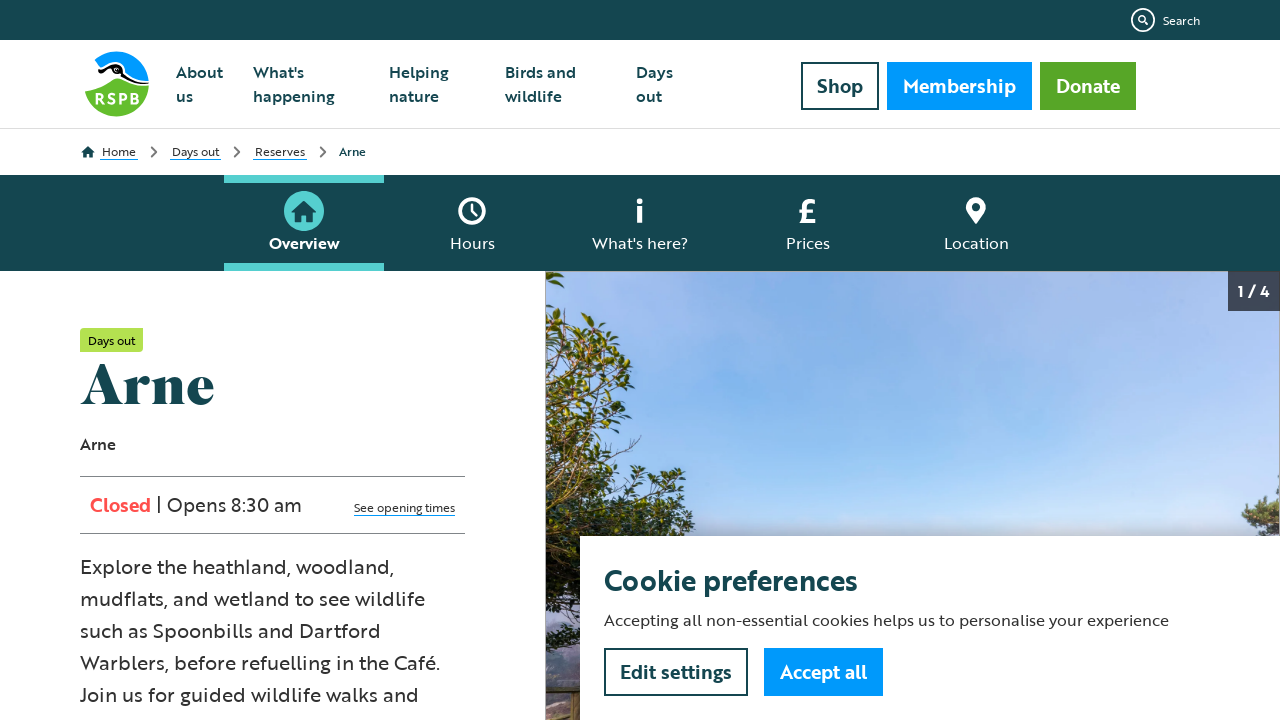

Clicked on Charges link at (808, 223) on xpath=//a[@href='days-out/reserves/arne/charges']
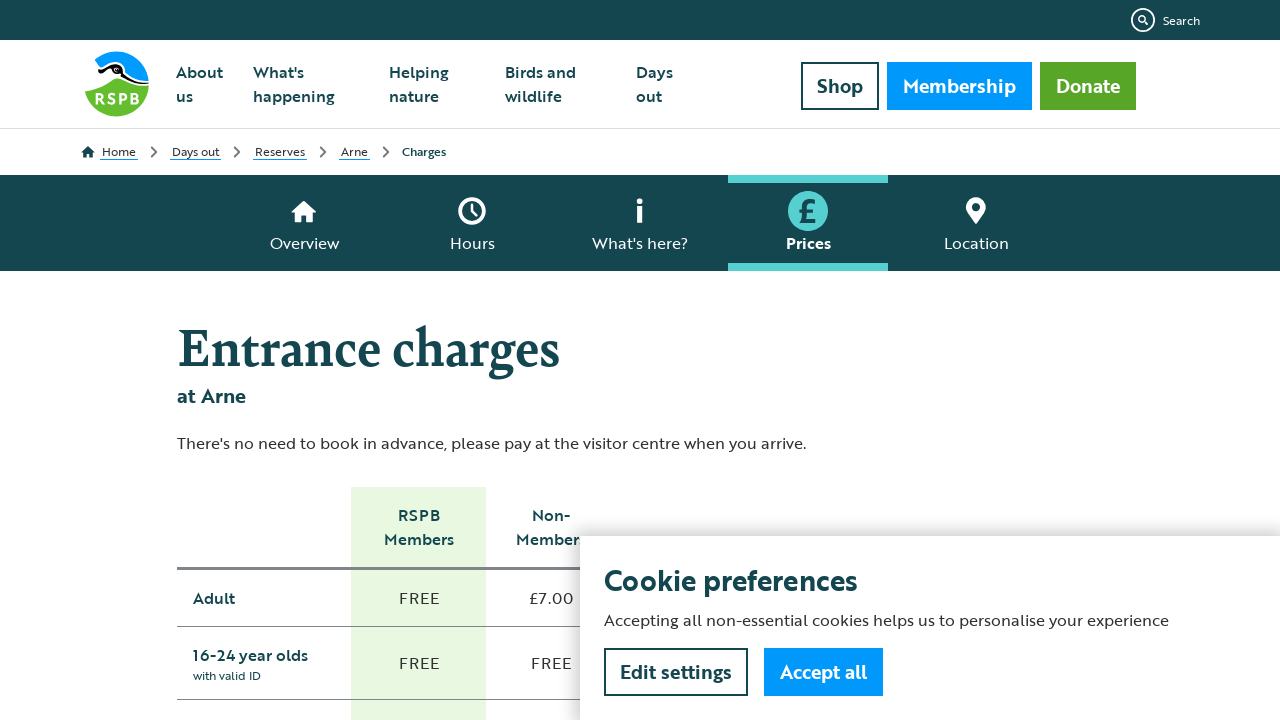

Entrance charges page loaded successfully
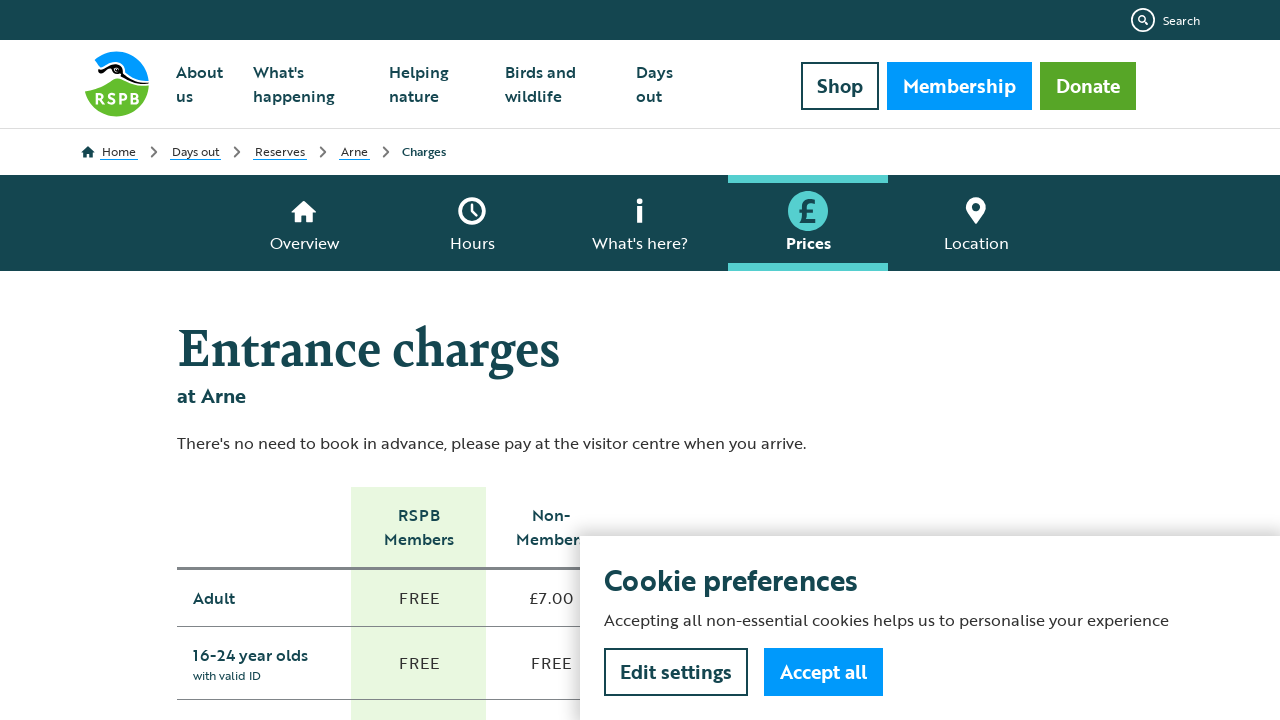

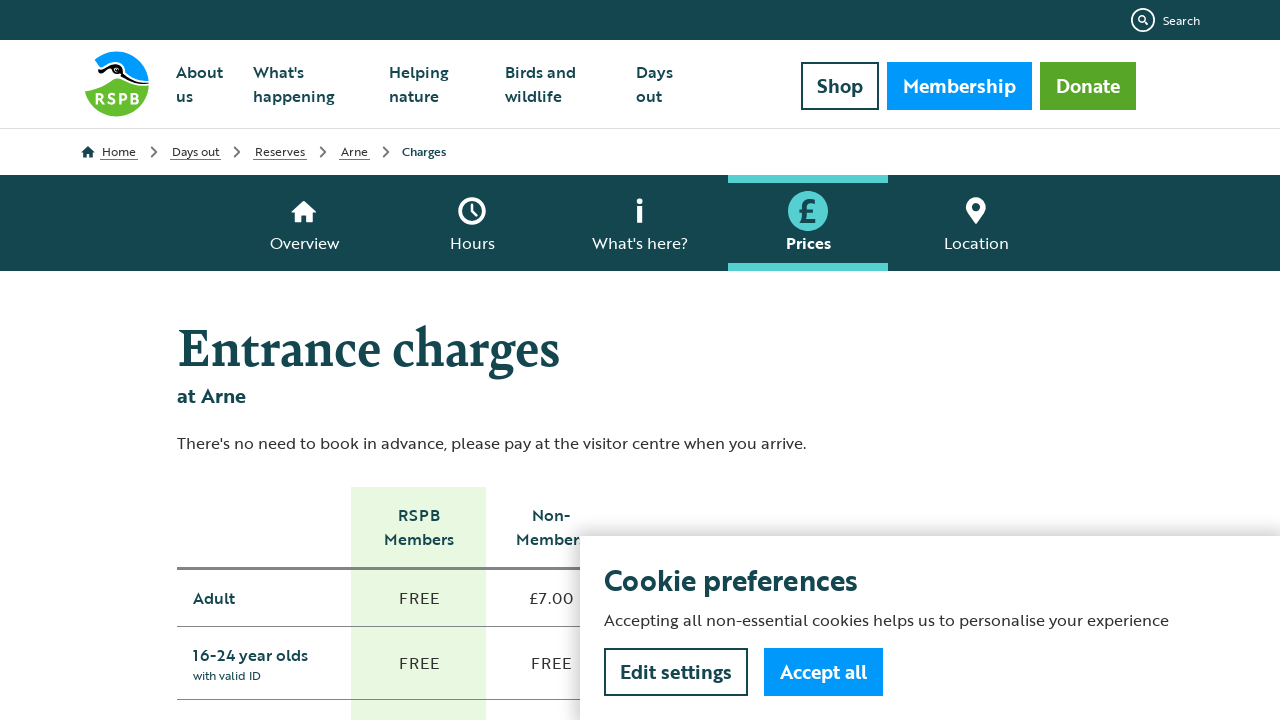